Tests dropdown functionality by clicking on a country dropdown and selecting "India" from the list of options

Starting URL: https://testautomationpractice.blogspot.com/

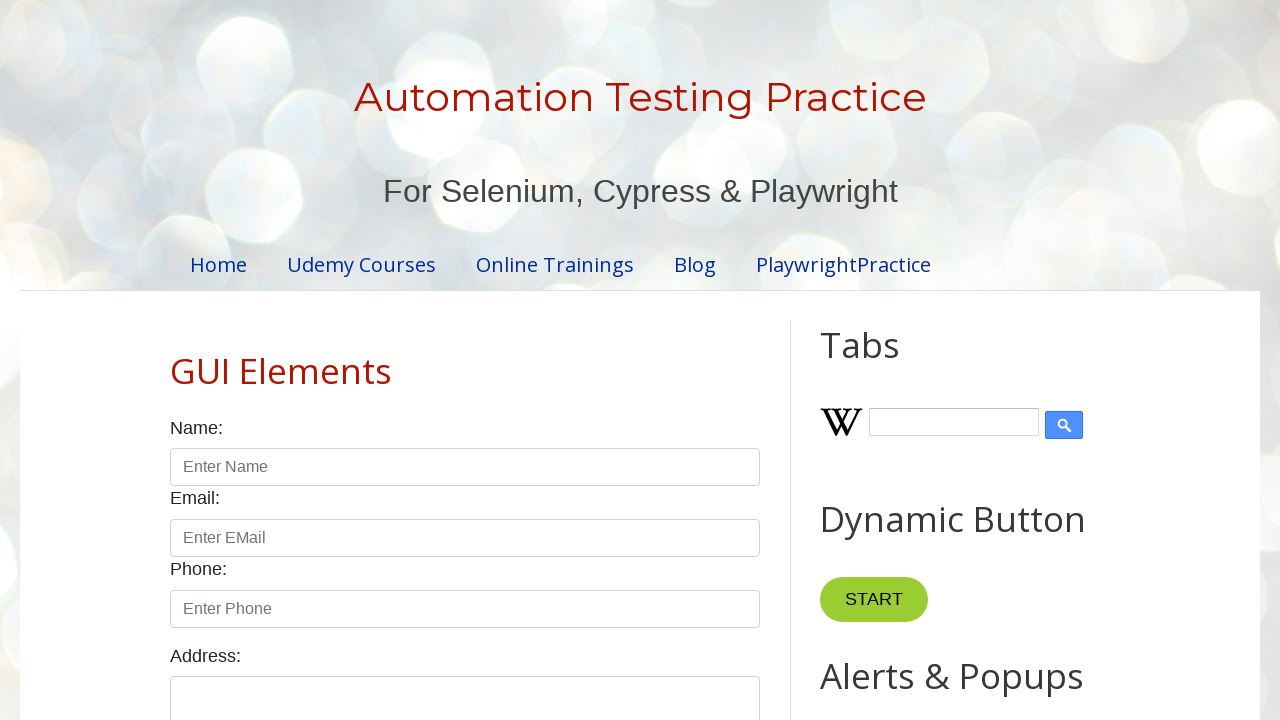

Clicked on the country dropdown to open it at (465, 360) on select.form-control >> nth=0
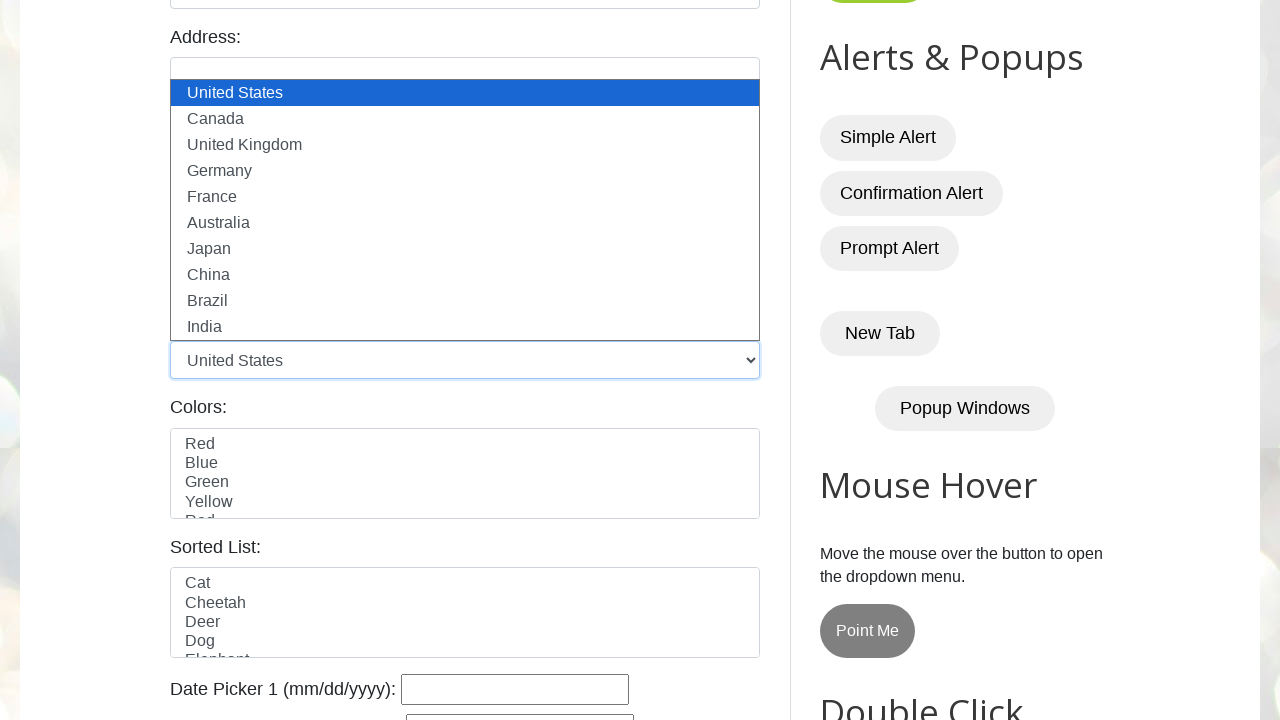

Selected 'India' from the country dropdown on select#country
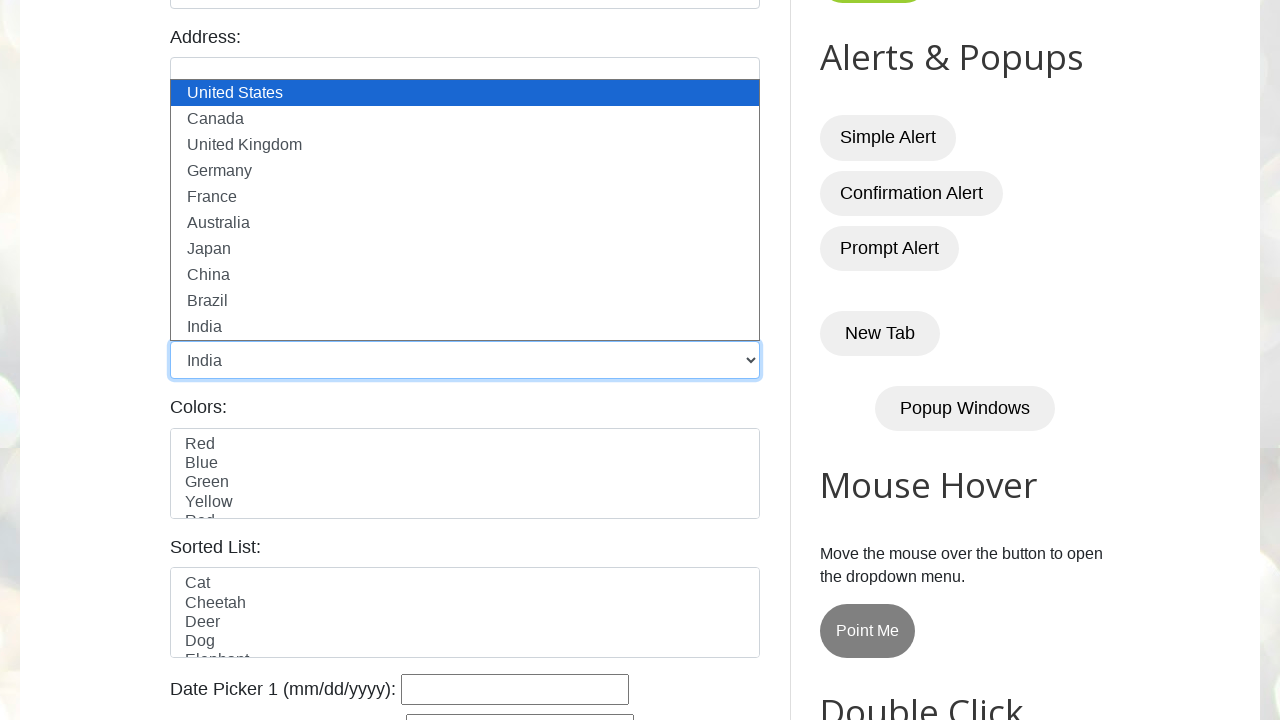

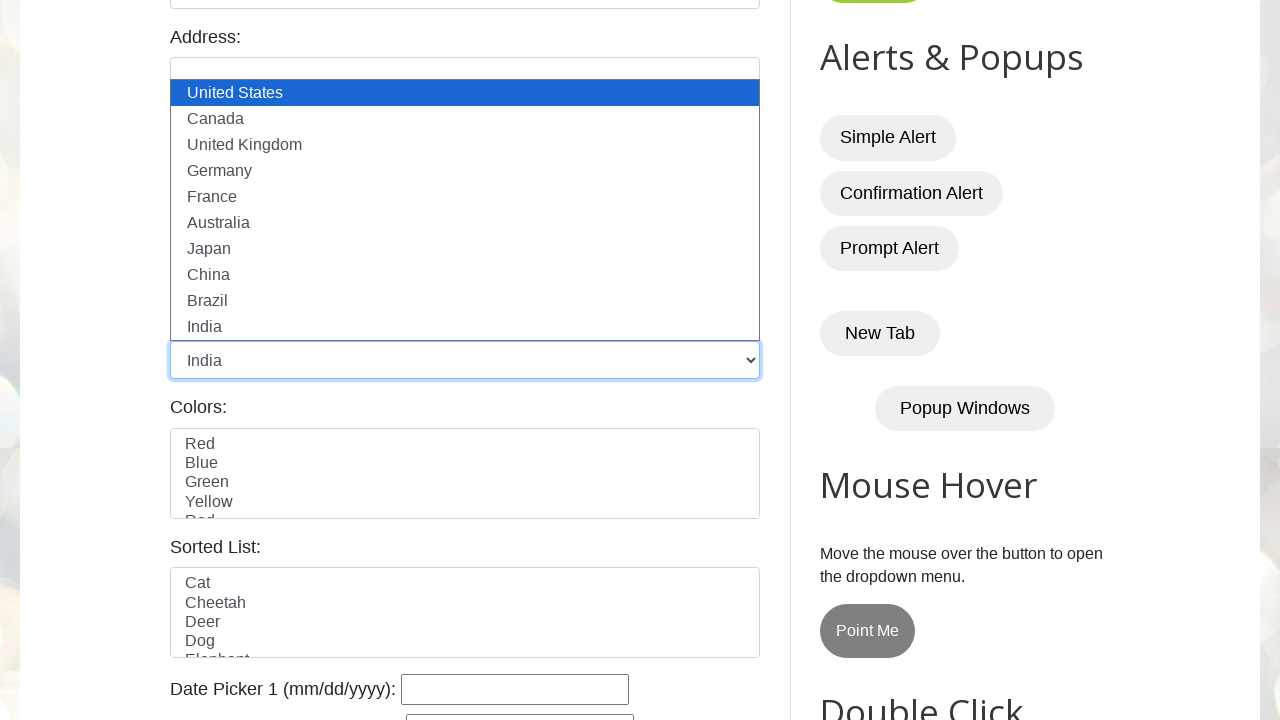